Tests dropdown selection functionality by selecting options using different methods: by visible text, by index, and by value

Starting URL: https://rahulshettyacademy.com/AutomationPractice/

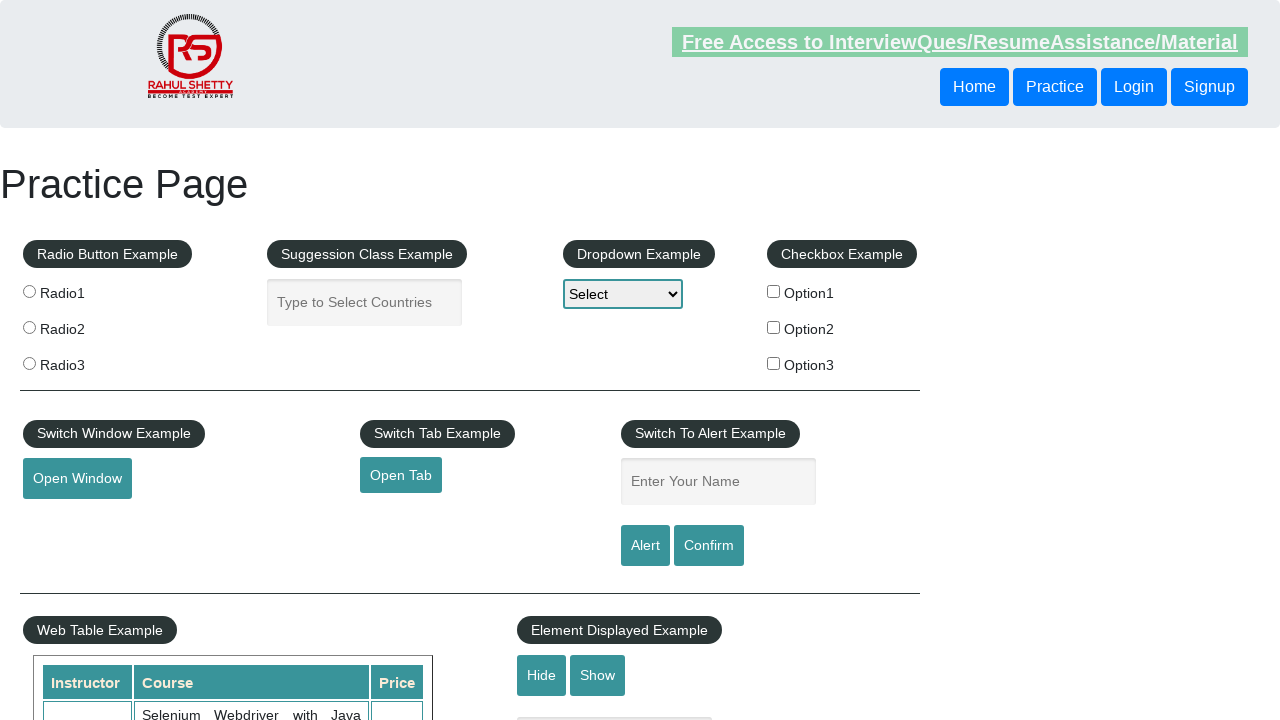

Selected dropdown option by visible text 'Option1' on #dropdown-class-example
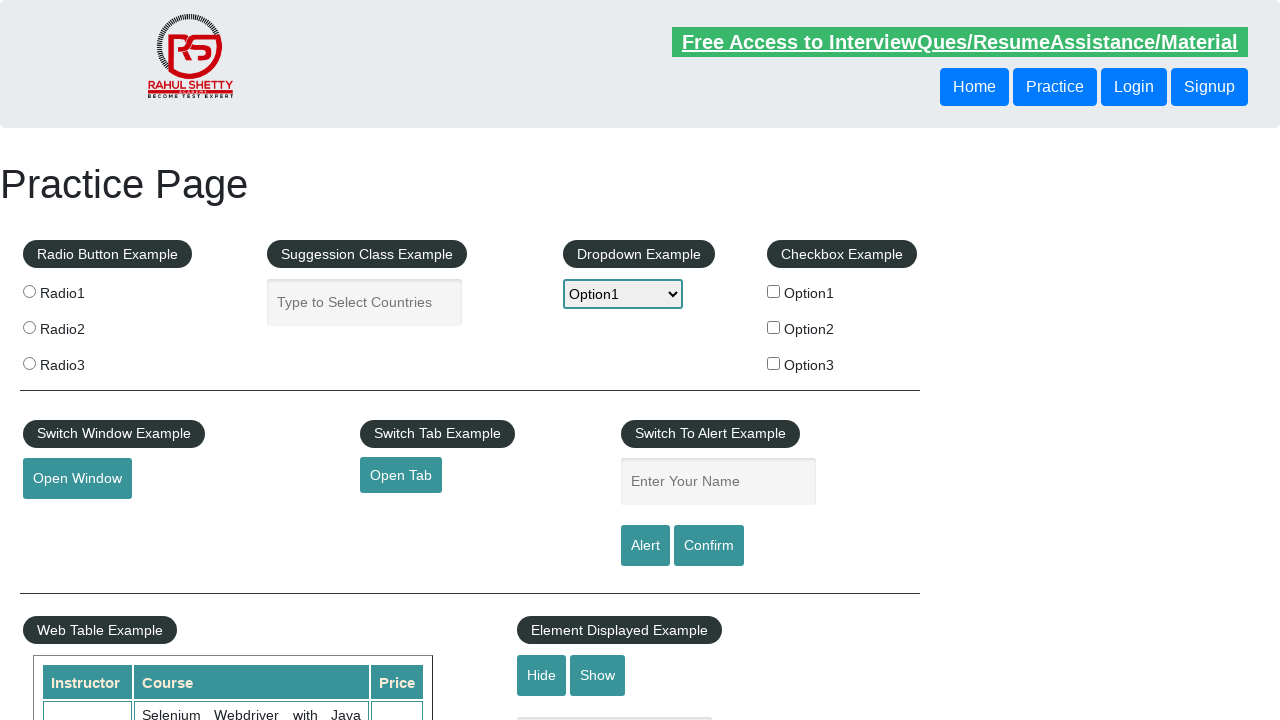

Selected dropdown option by index 3 on #dropdown-class-example
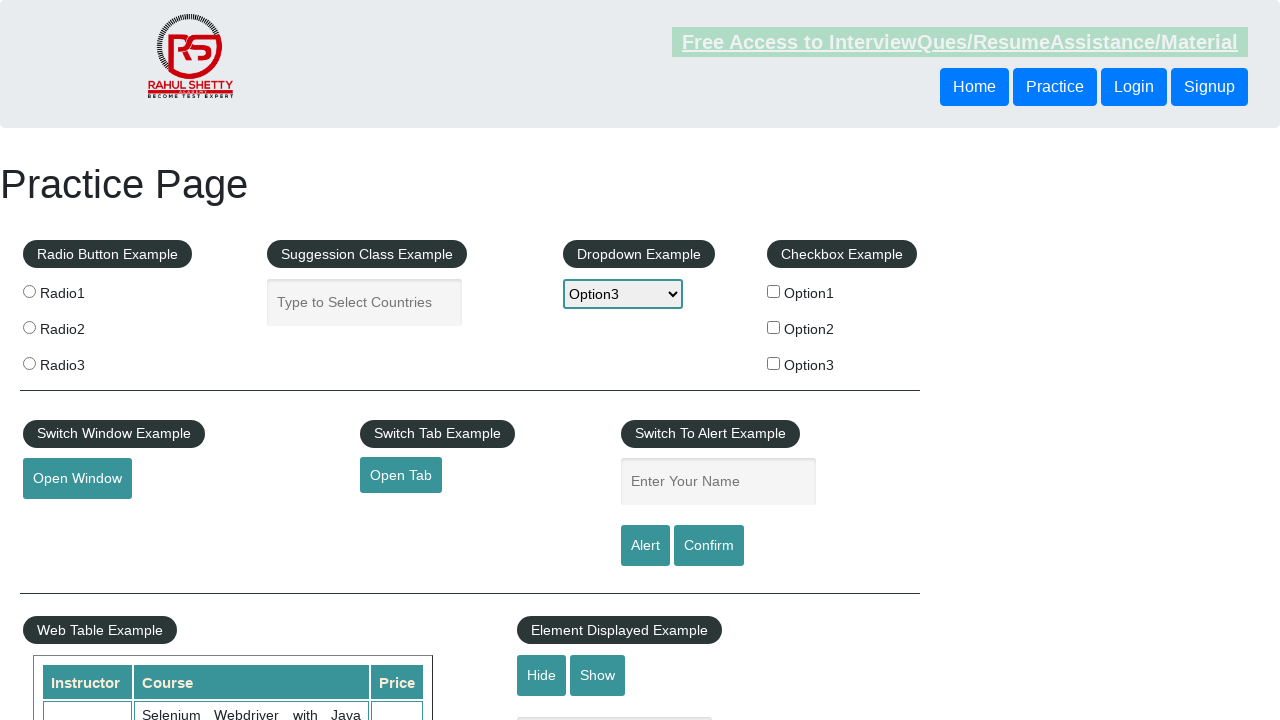

Selected dropdown option by value 'option2' on #dropdown-class-example
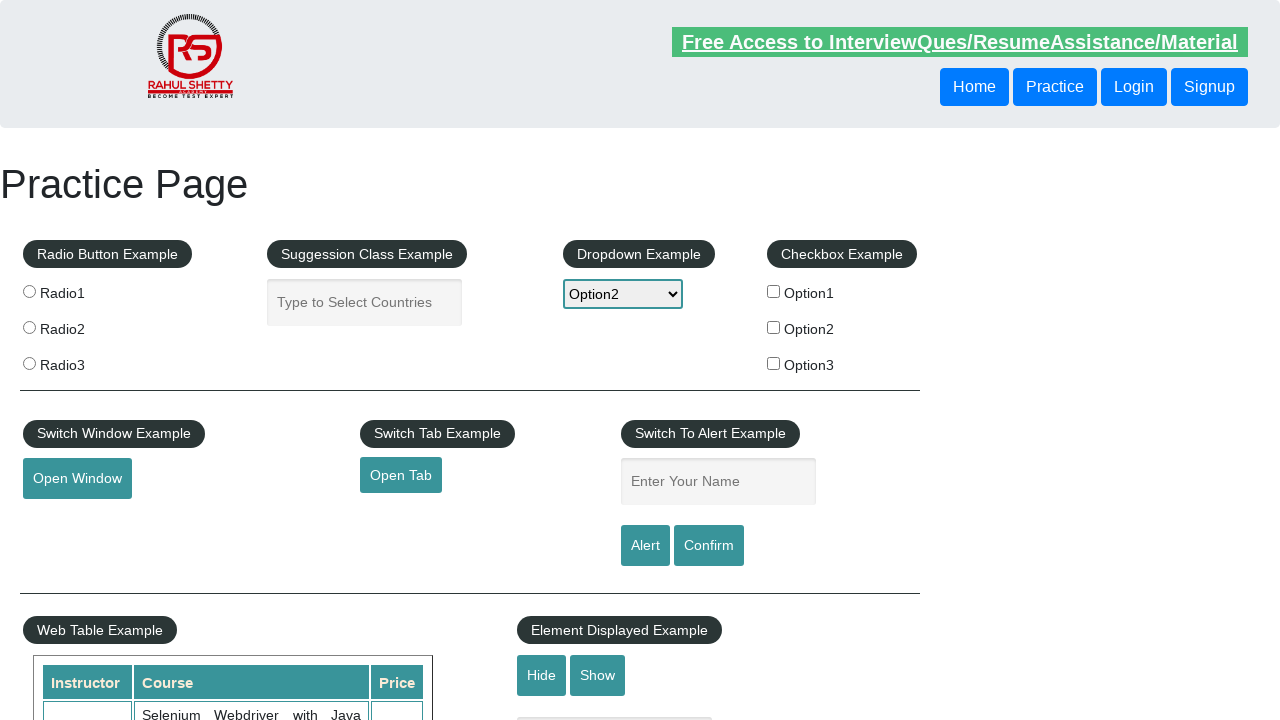

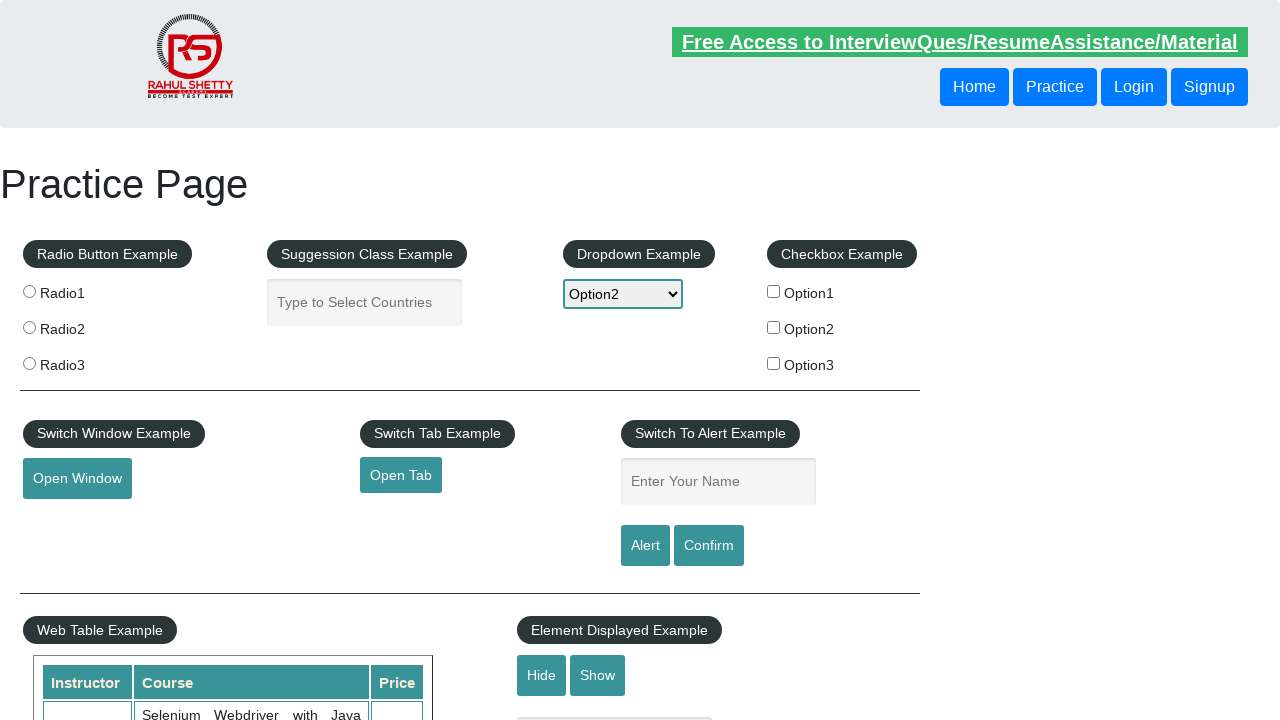